Tests form validation by submitting a very short message (single character) and verifying the form does not accept it as a successful submission

Starting URL: https://ultimateqa.com/automation

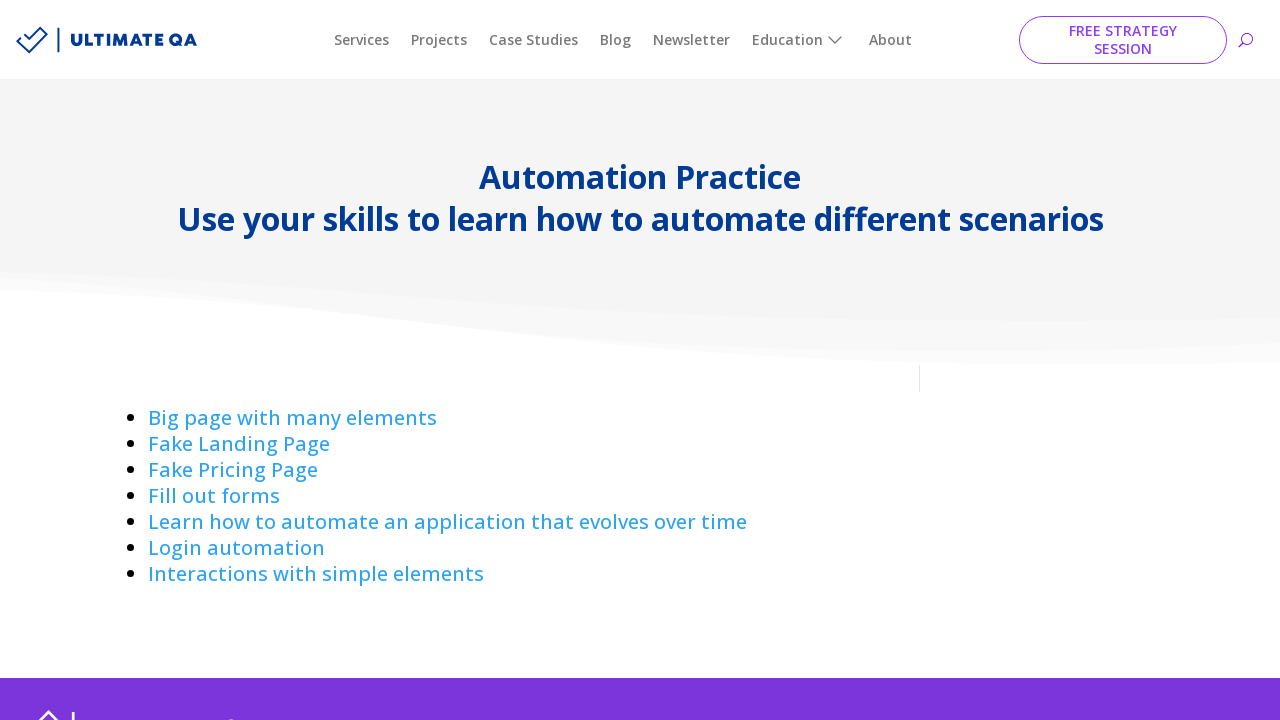

Clicked 'Fill out forms' link at (214, 496) on a:text('Fill out forms')
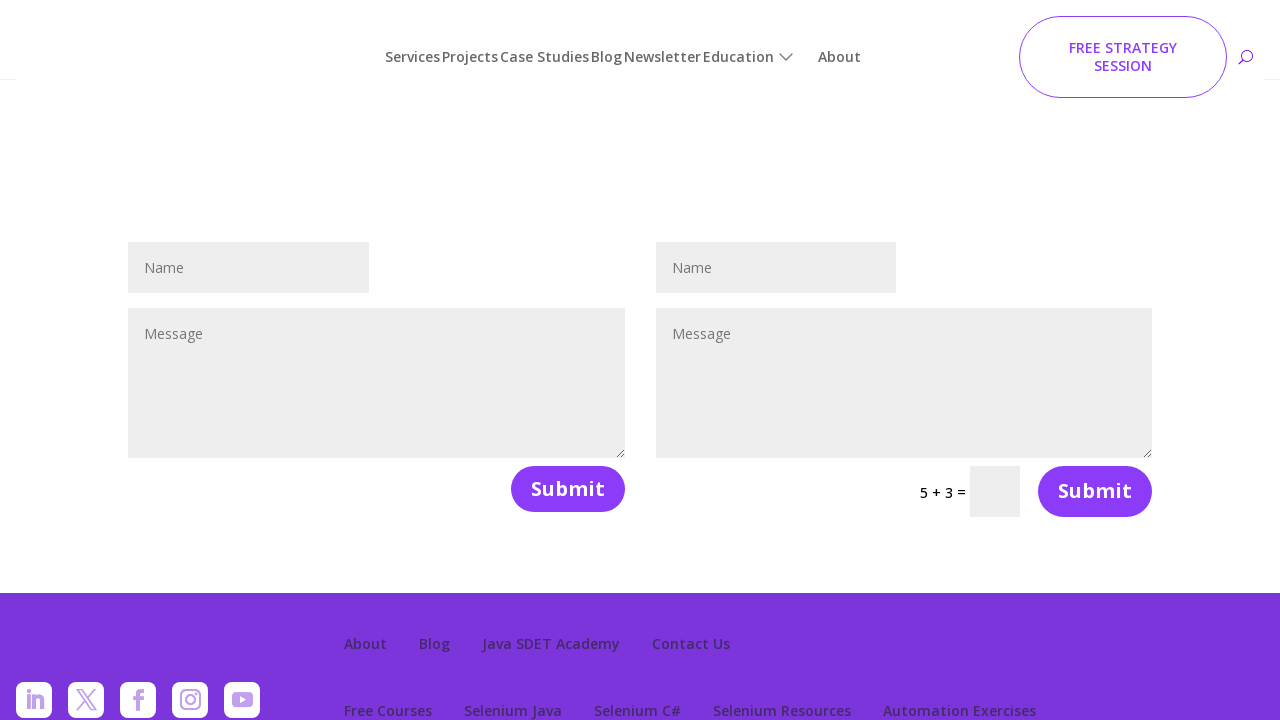

Name field loaded and is ready
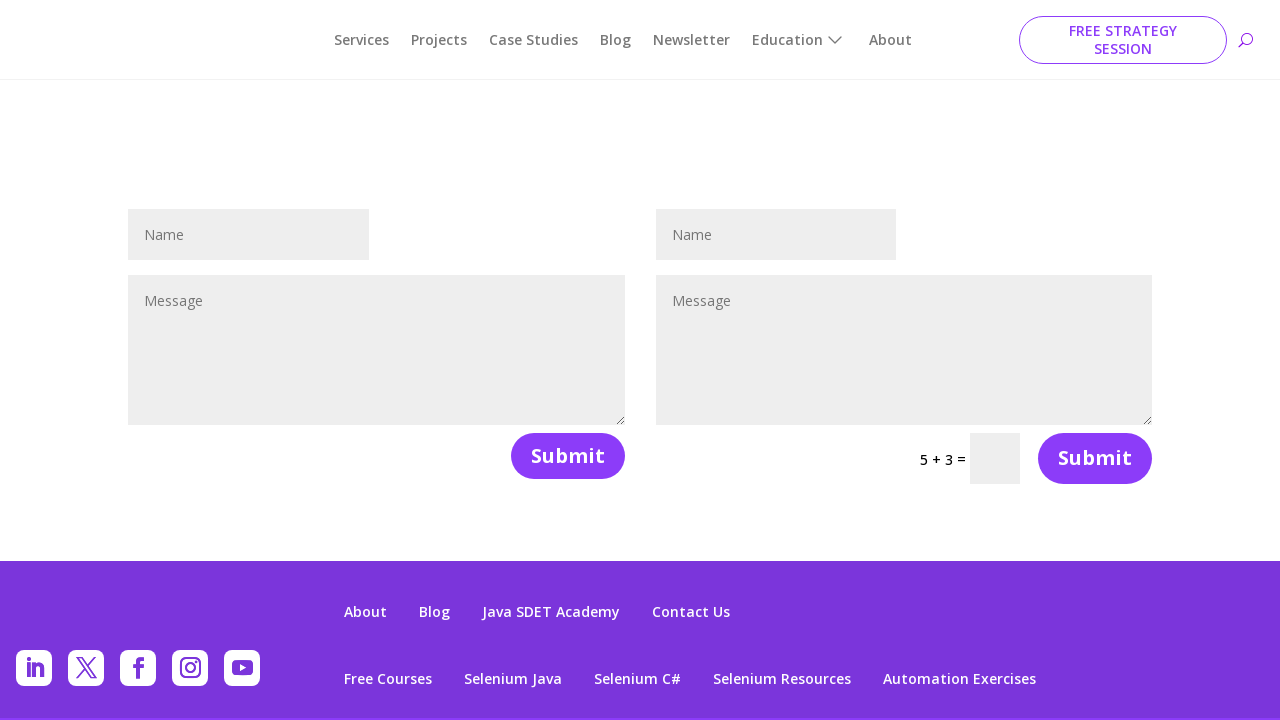

Clicked on name field at (249, 234) on #et_pb_contact_name_0
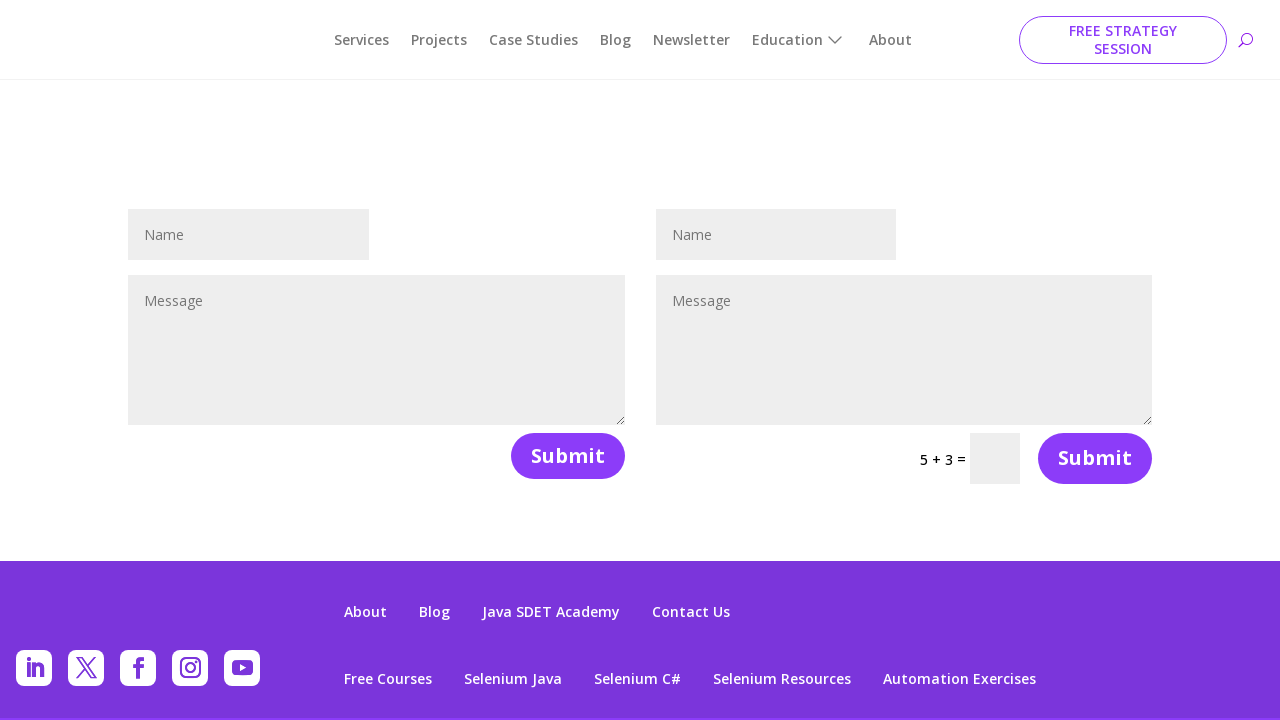

Filled name field with 'Hello World' on #et_pb_contact_name_0
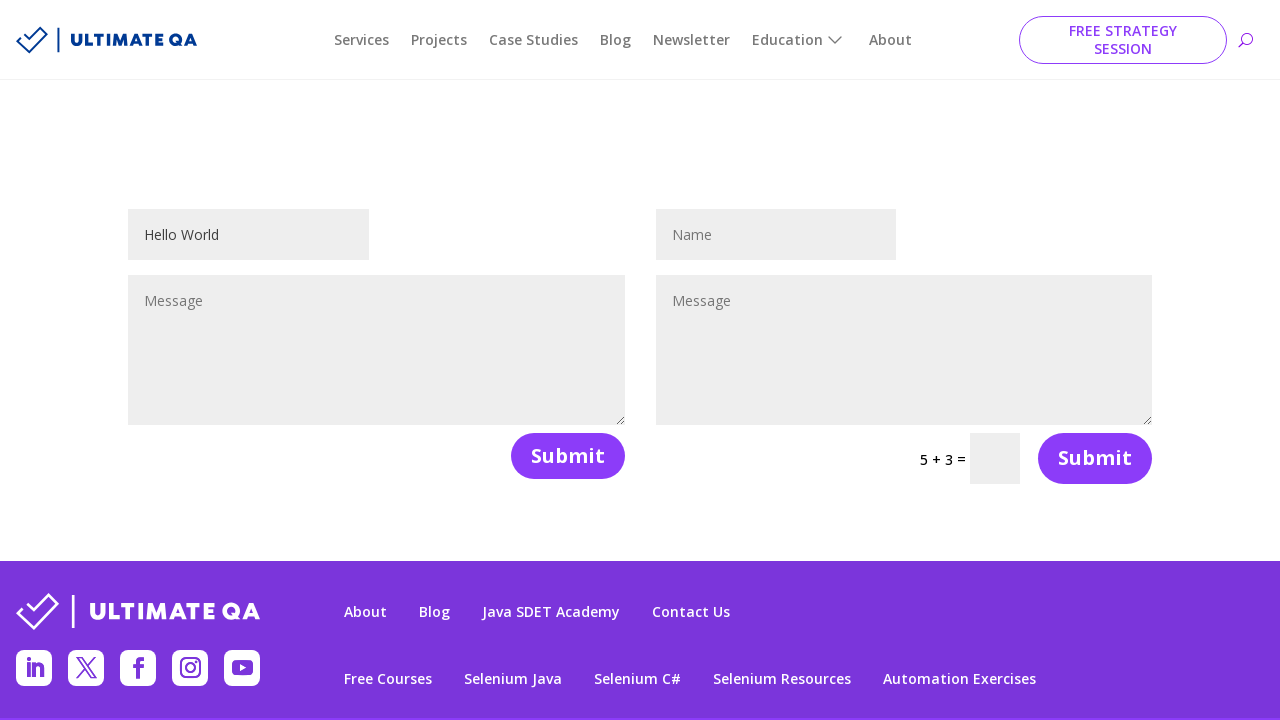

Clicked on message field at (377, 350) on #et_pb_contact_message_0
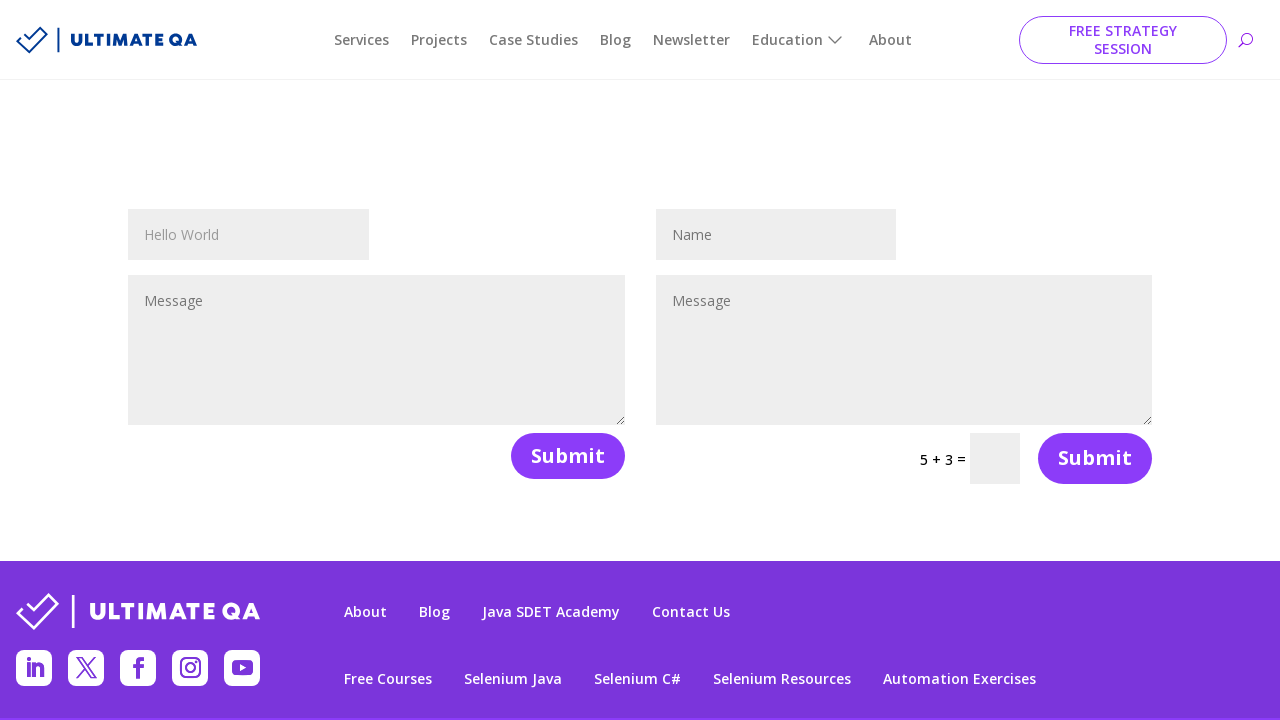

Filled message field with single character 'a' to test validation on #et_pb_contact_message_0
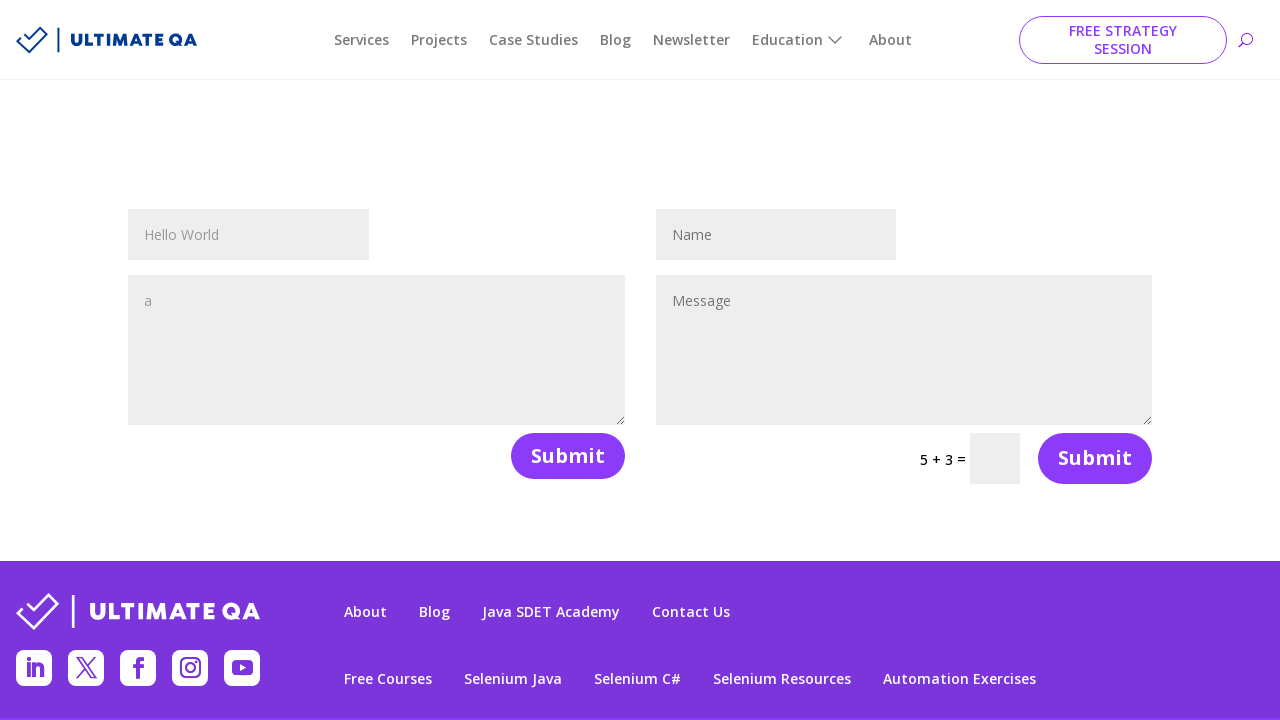

Clicked submit button at (568, 456) on button[name='et_builder_submit_button']
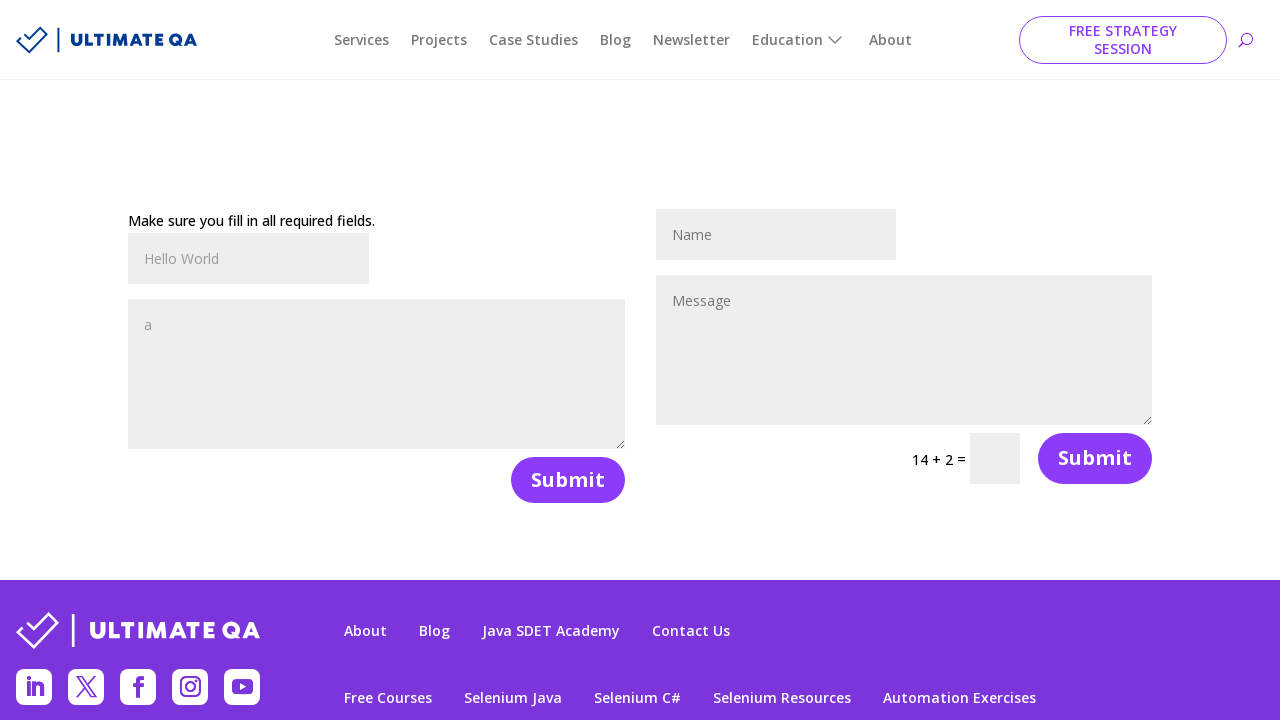

Form validation response message appeared, confirming form rejected short message
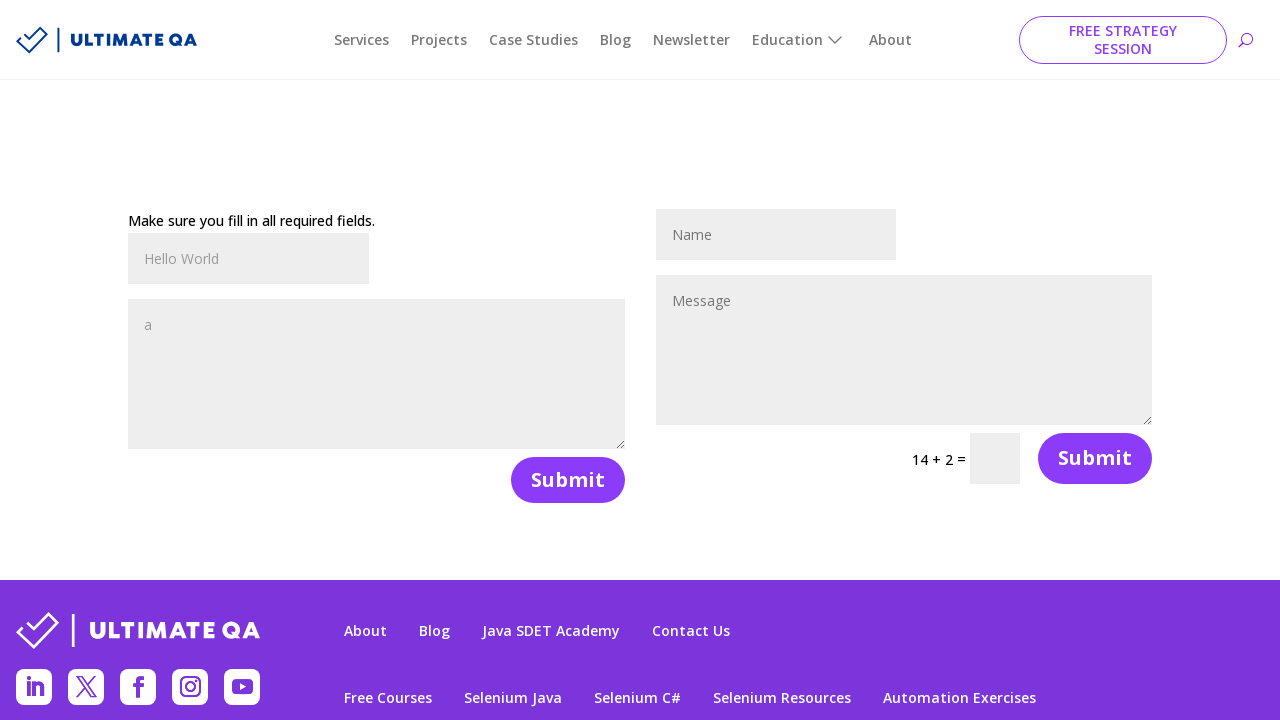

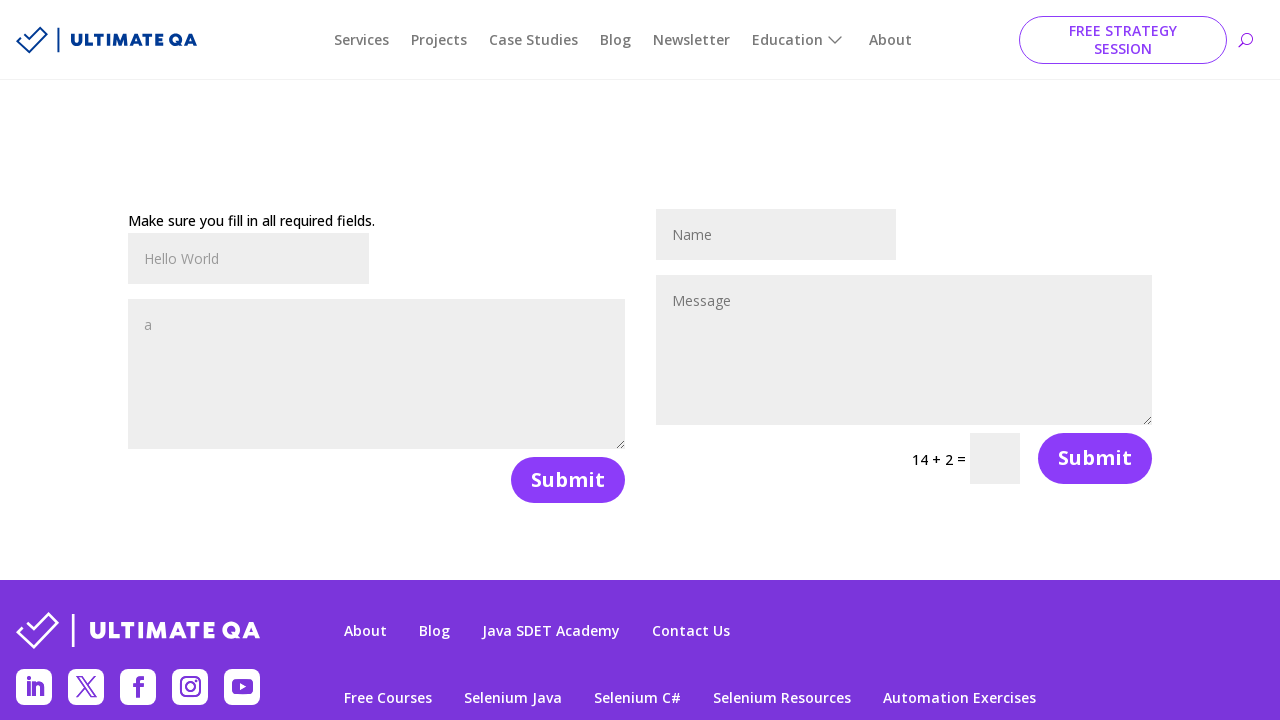